Tests forgot password form by submitting an email address

Starting URL: http://the-internet.herokuapp.com/

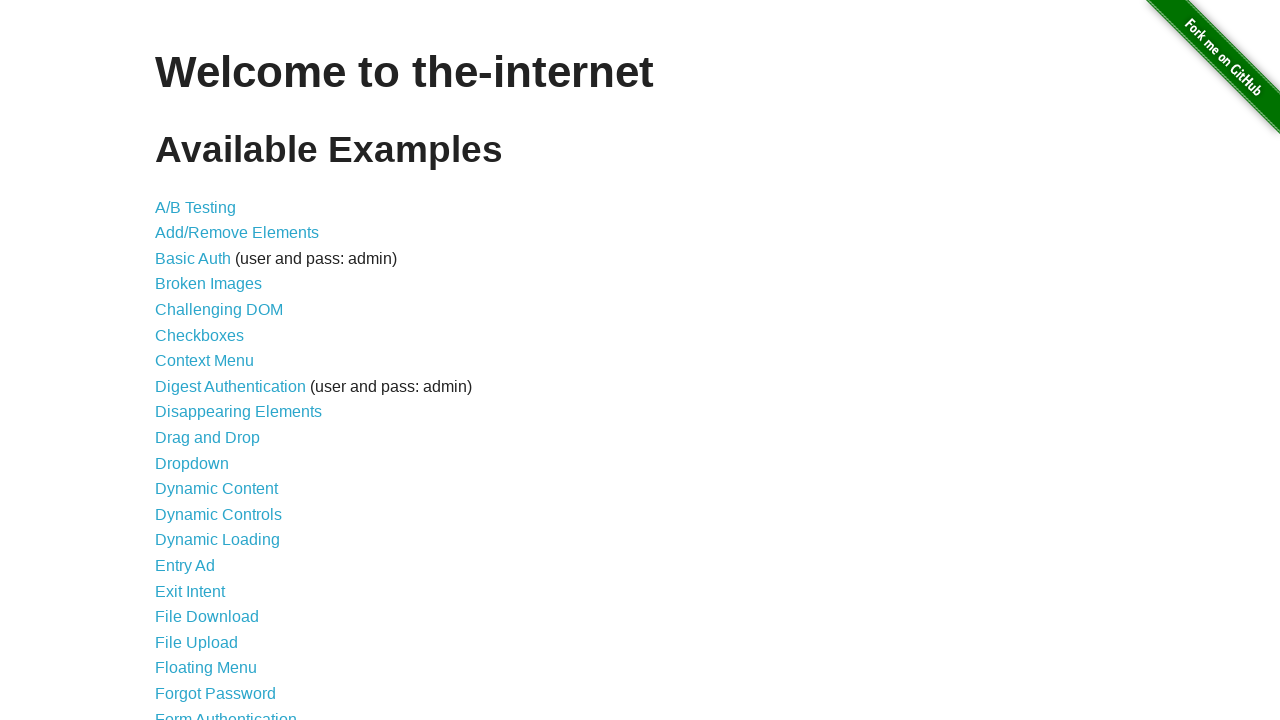

Clicked on Forgot Password link at (216, 693) on a[href='/forgot_password']
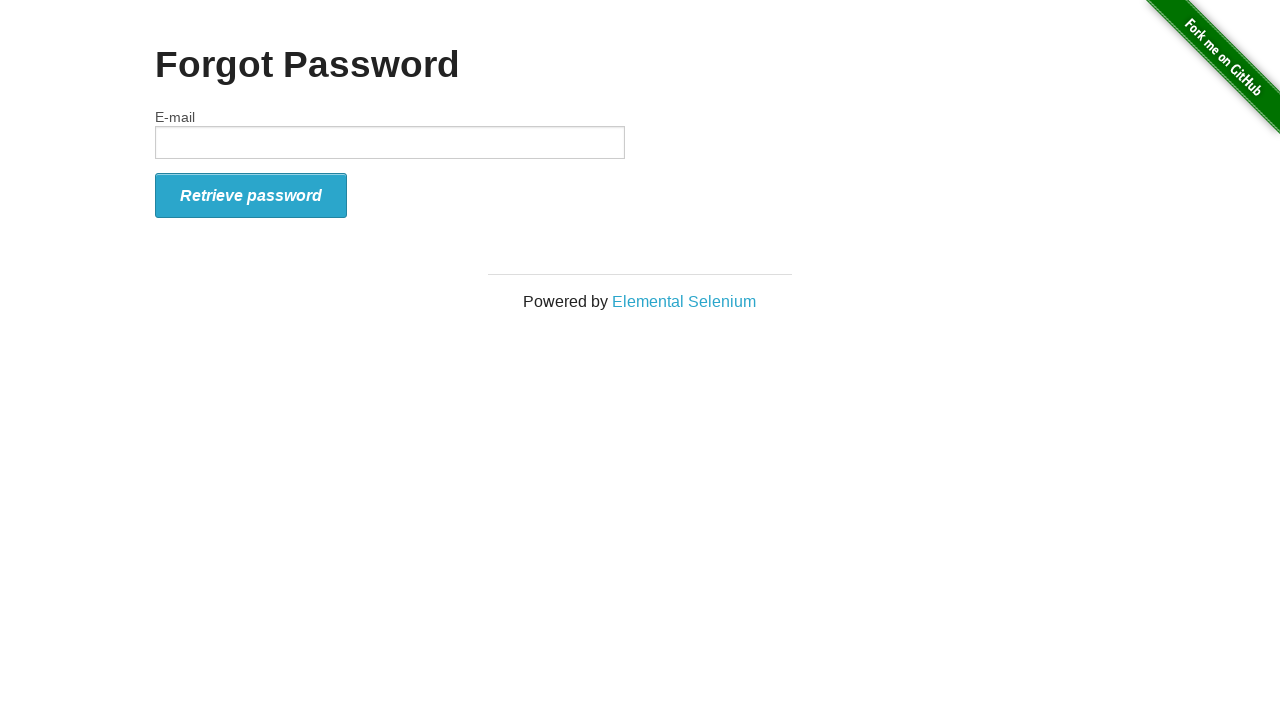

Filled email field with 'demo@gmail.com' on #email
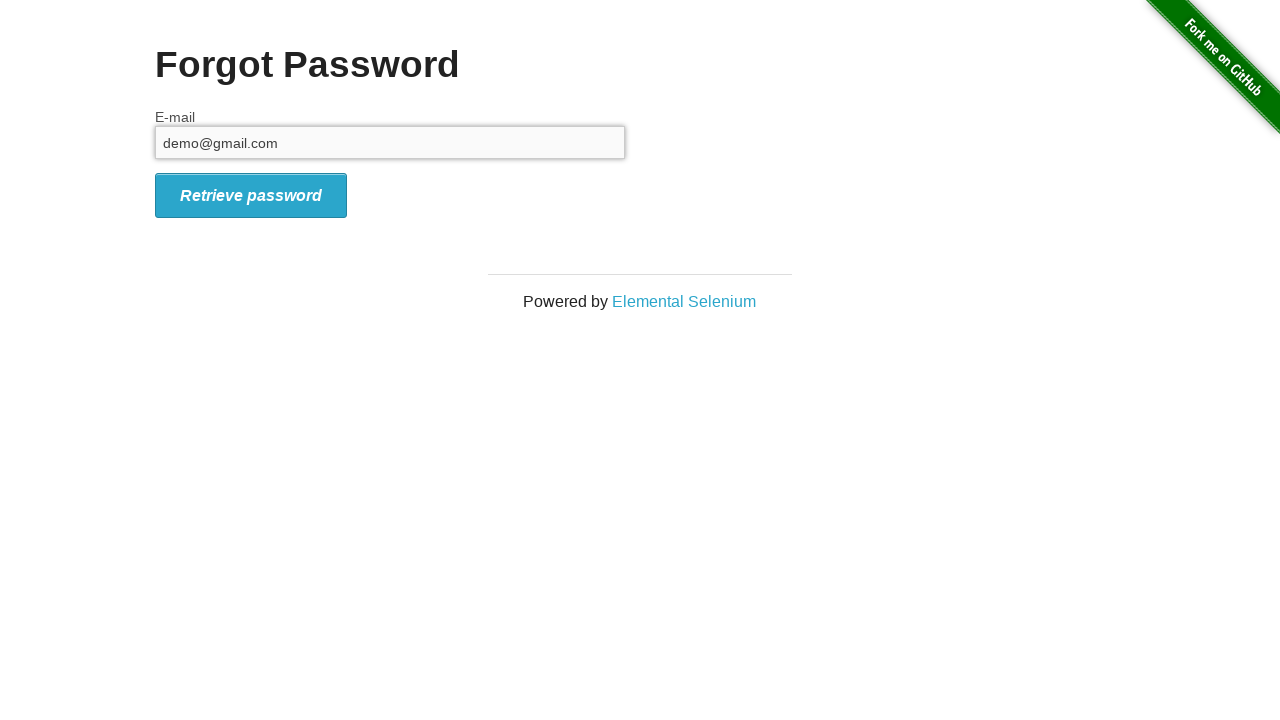

Clicked form submit button at (251, 195) on #form_submit > i
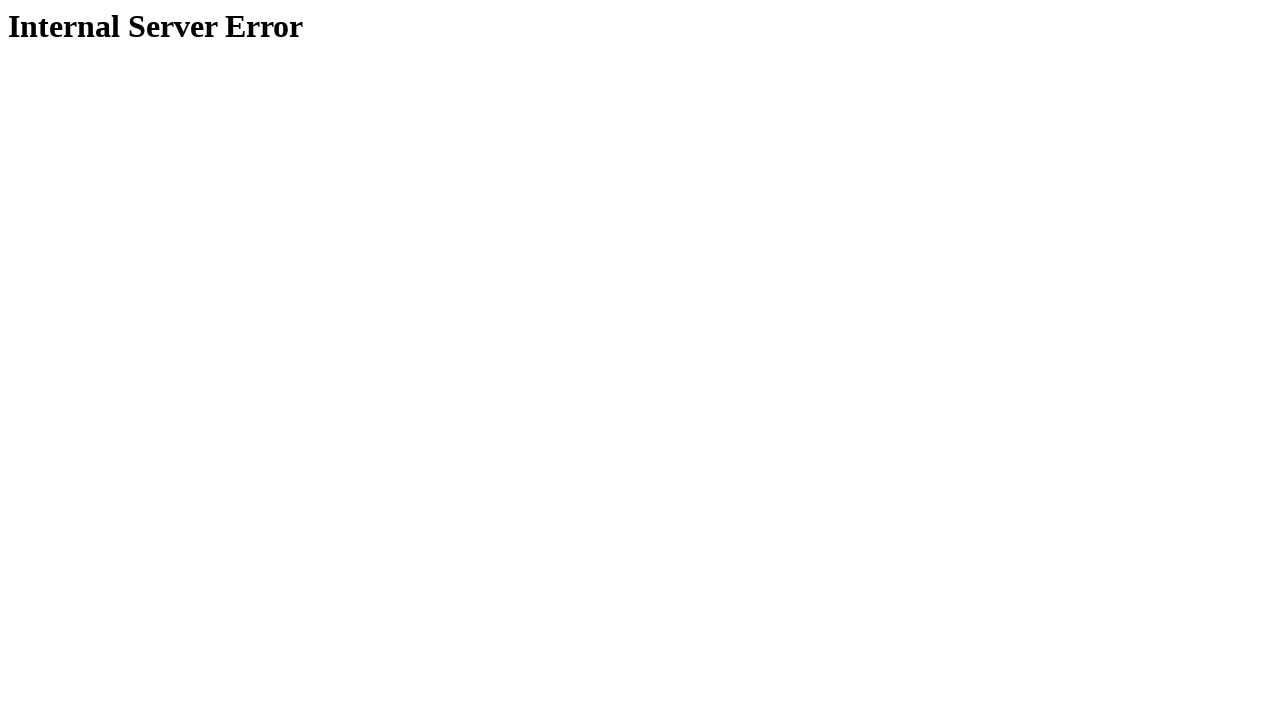

Verified 'Internal Server Error' page appeared
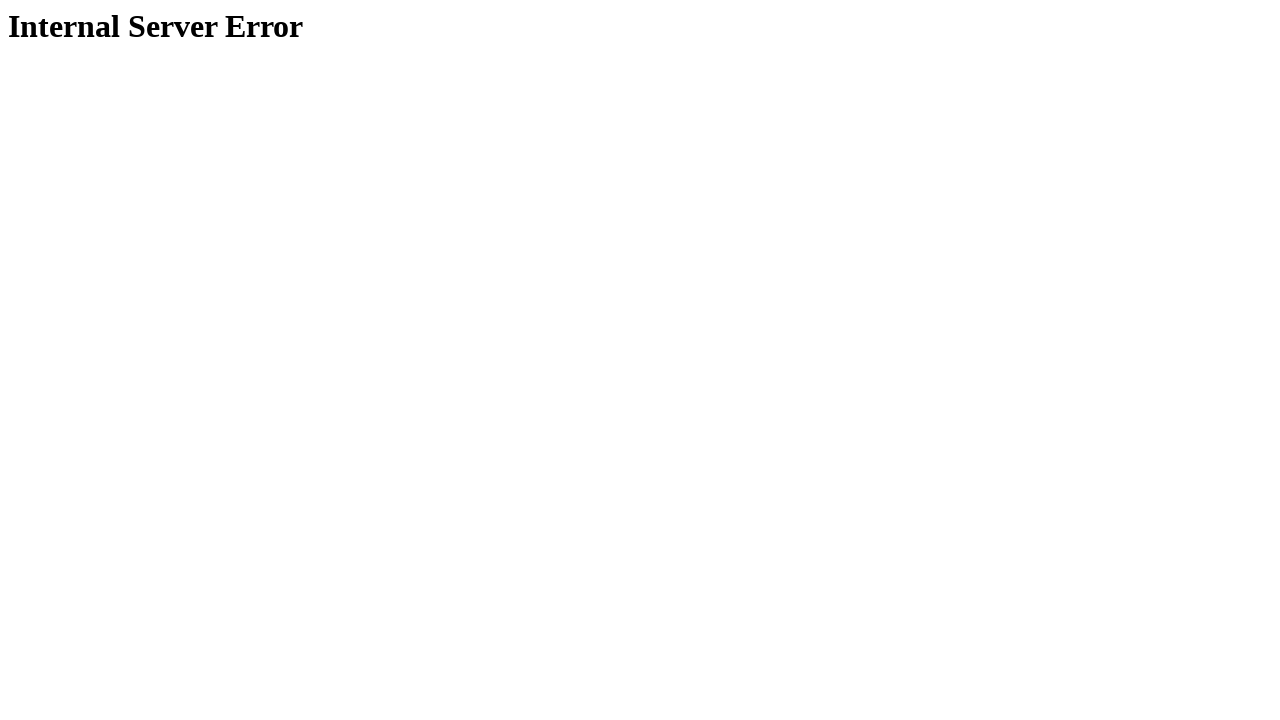

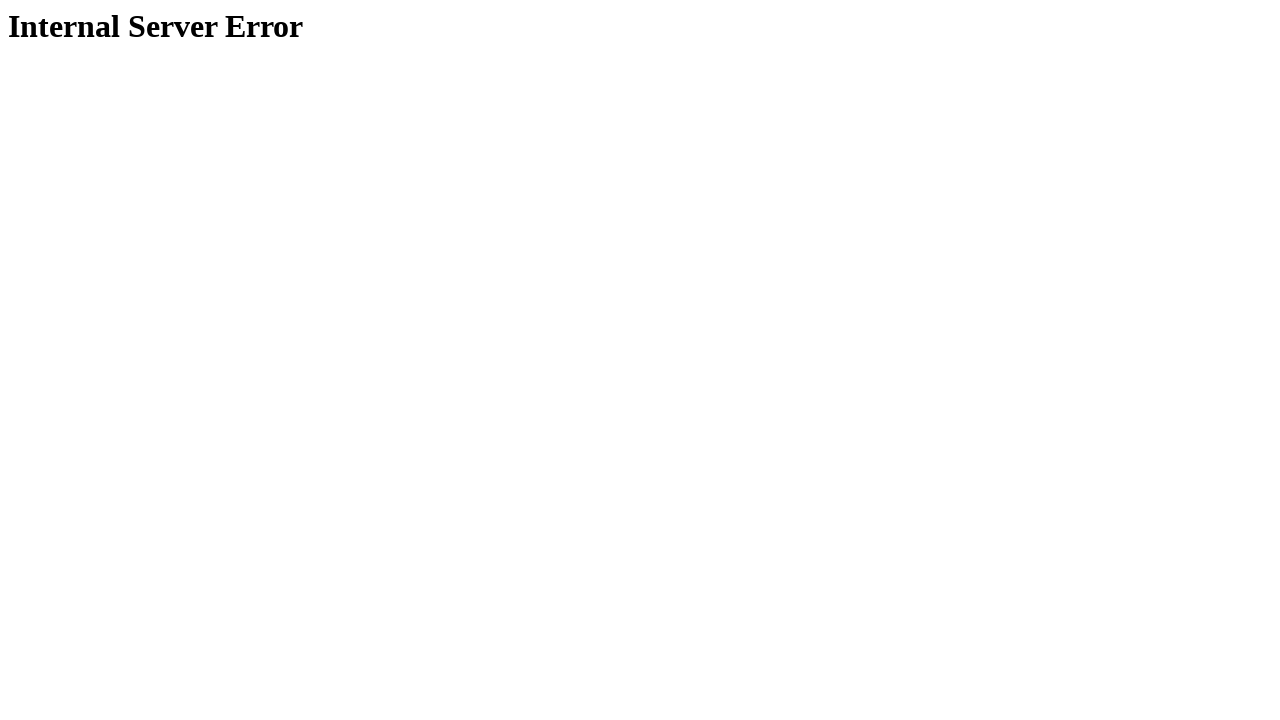